Navigates to i.ua homepage and sends keyboard shortcut Ctrl+T on the page body

Starting URL: http://www.i.ua/

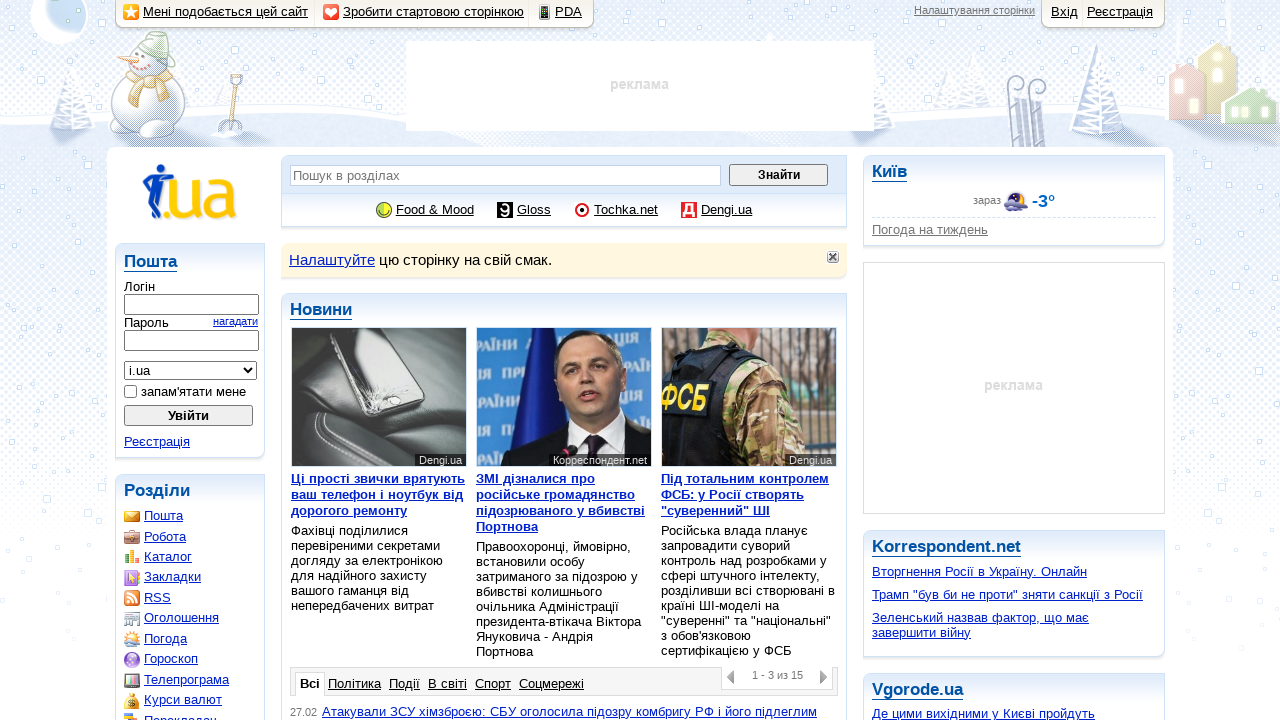

Navigated to i.ua homepage
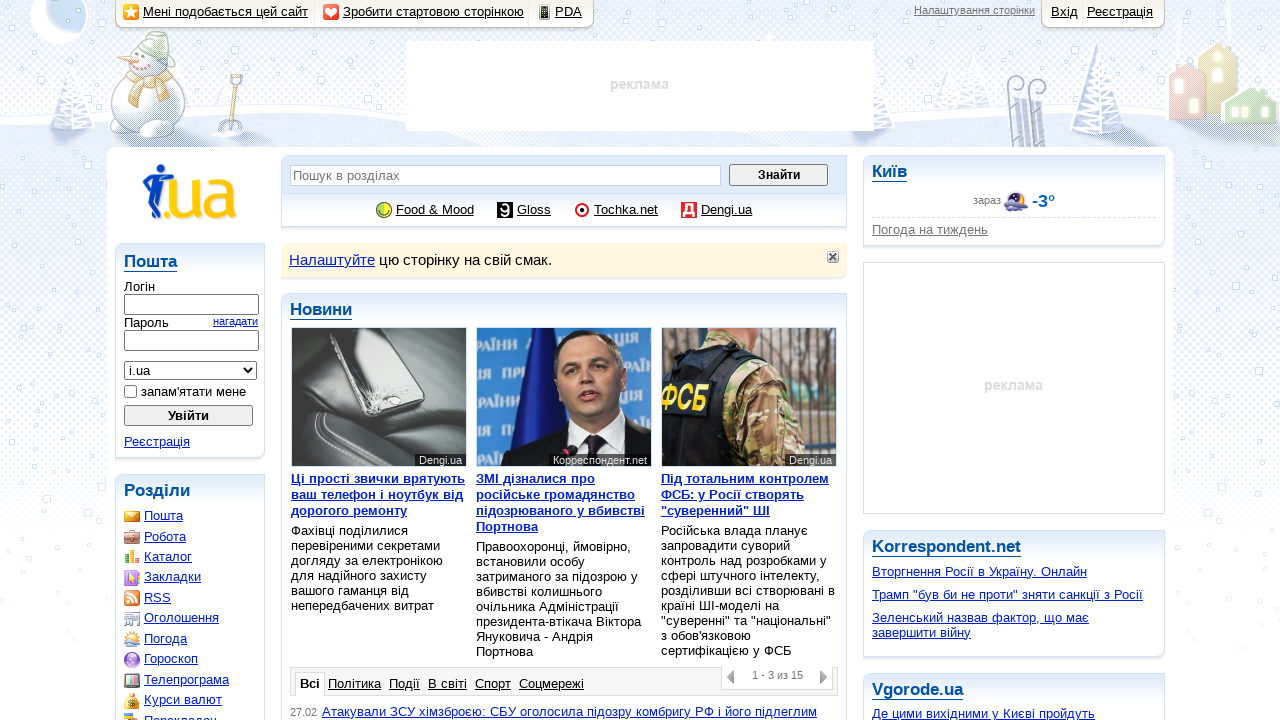

Pressed Ctrl+T keyboard shortcut on page body on body
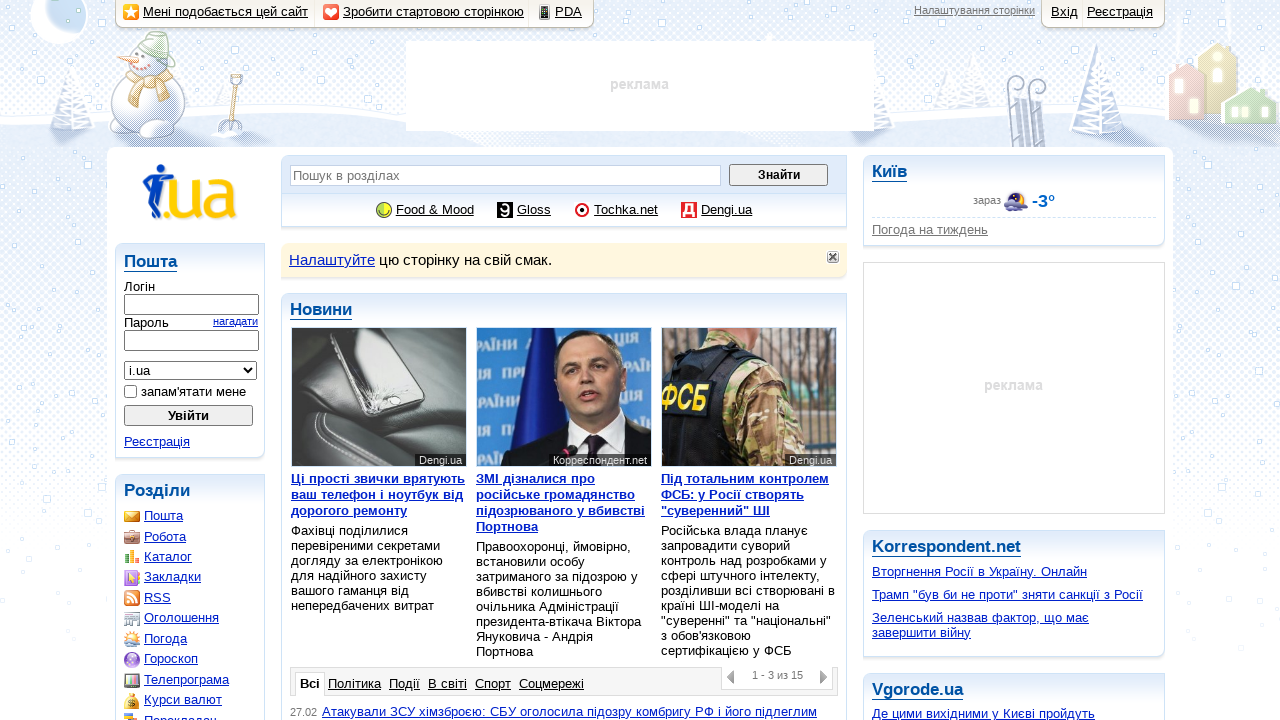

Performed Ctrl+click action on page body at (640, 360) on body
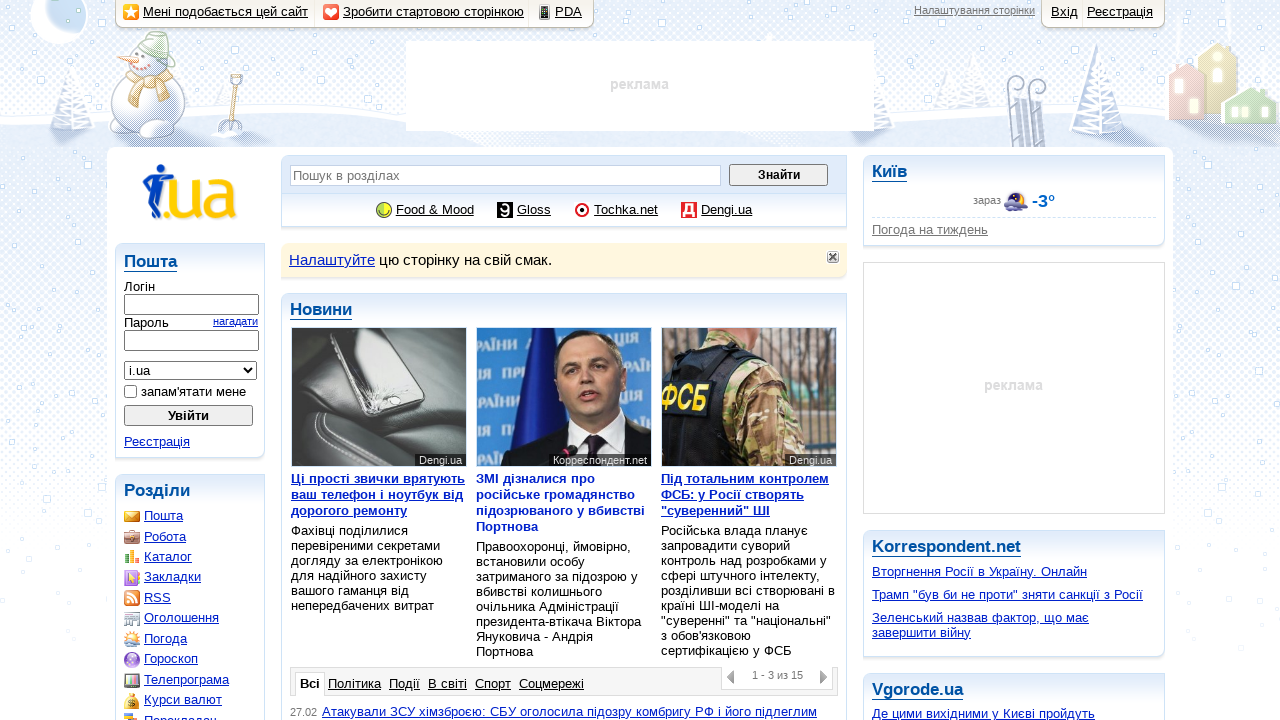

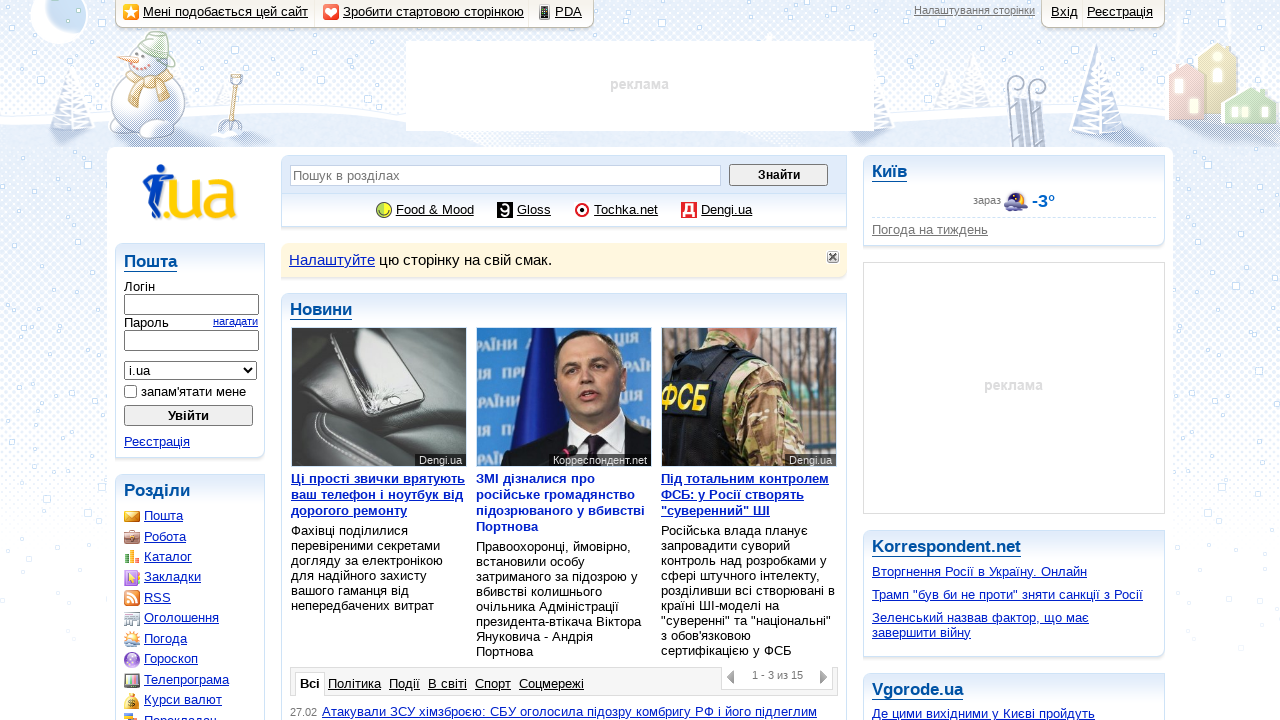